Tests visibility by clicking hide button and checking display:none button

Starting URL: http://uitestingplayground.com/visibility

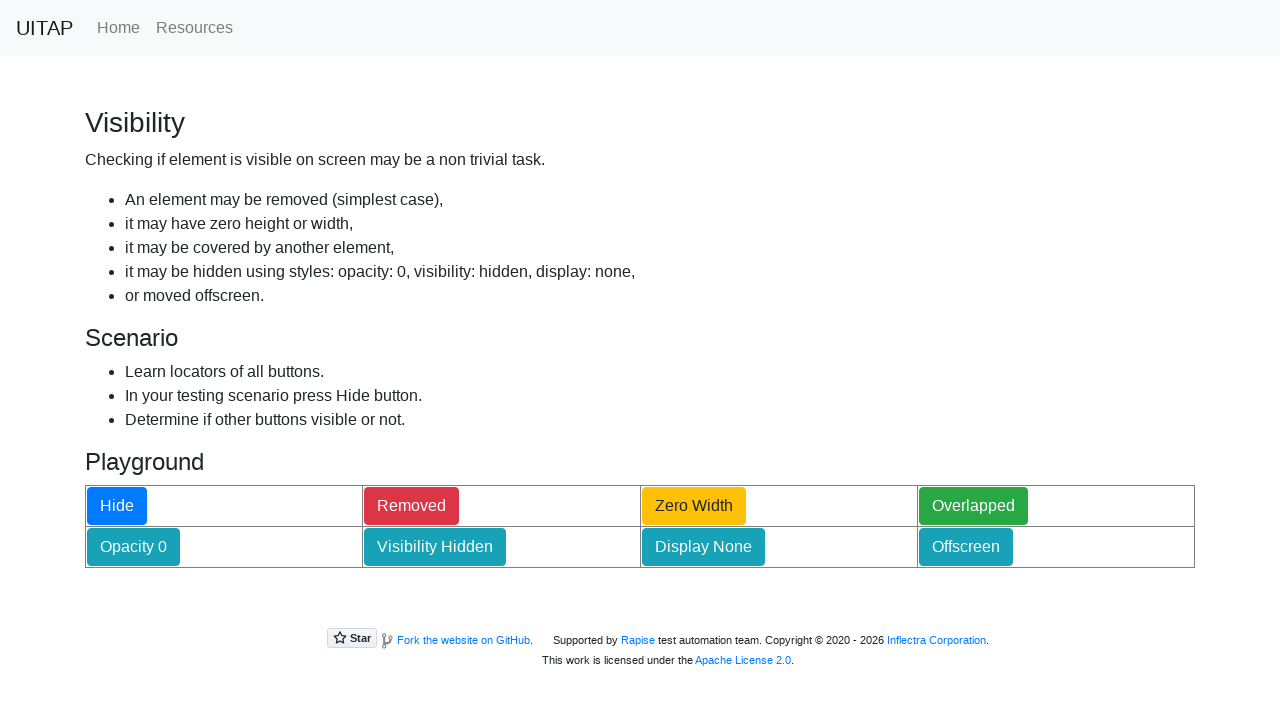

Clicked hide button to hide display:none button at (117, 506) on #hideButton
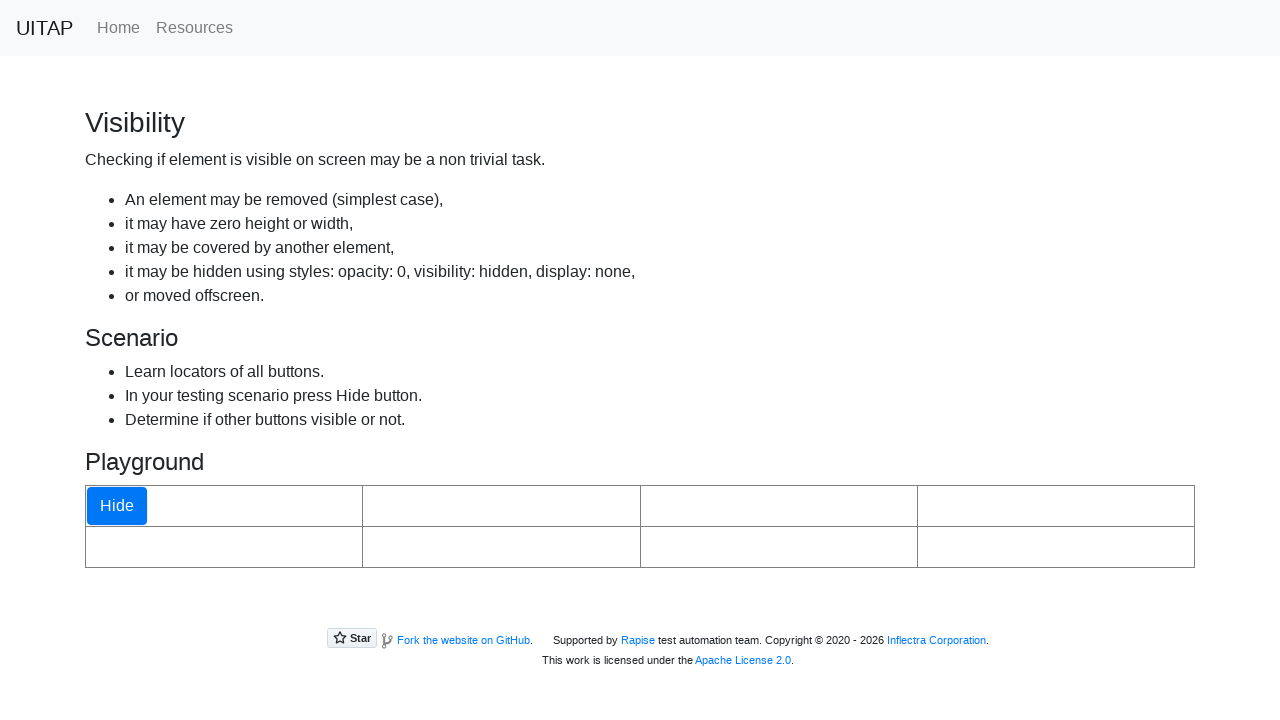

Verified display:none button is hidden
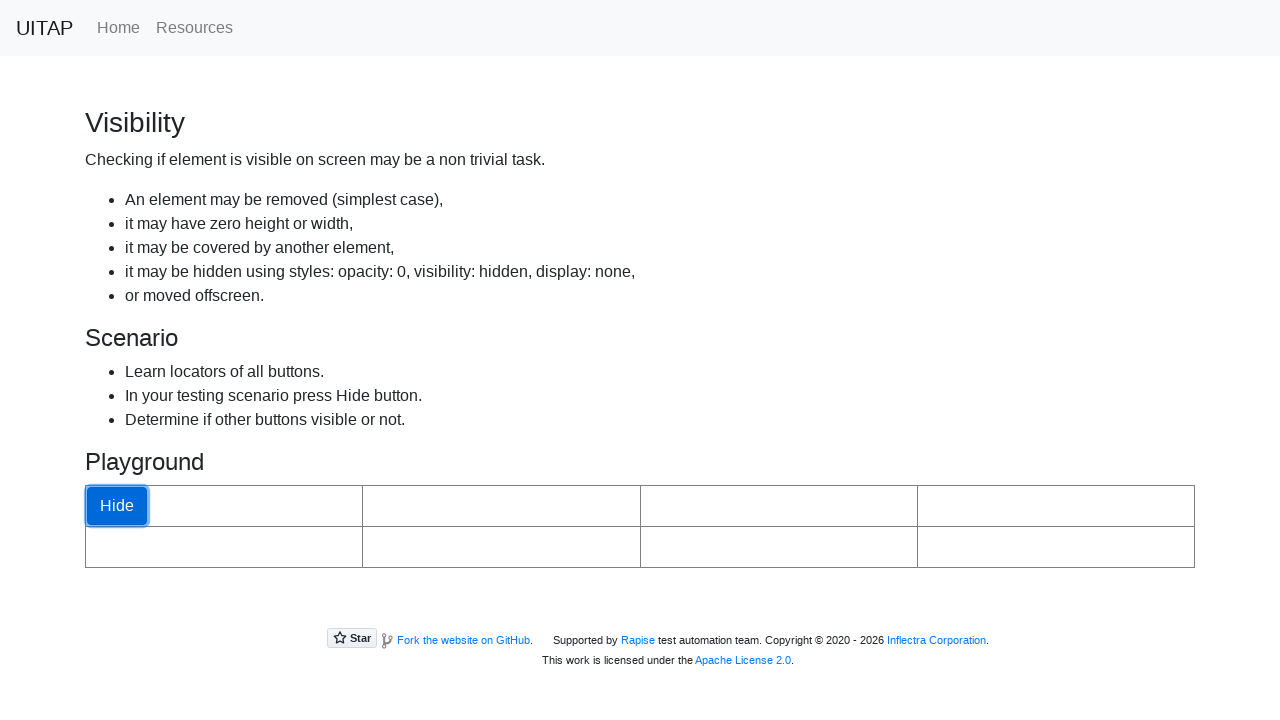

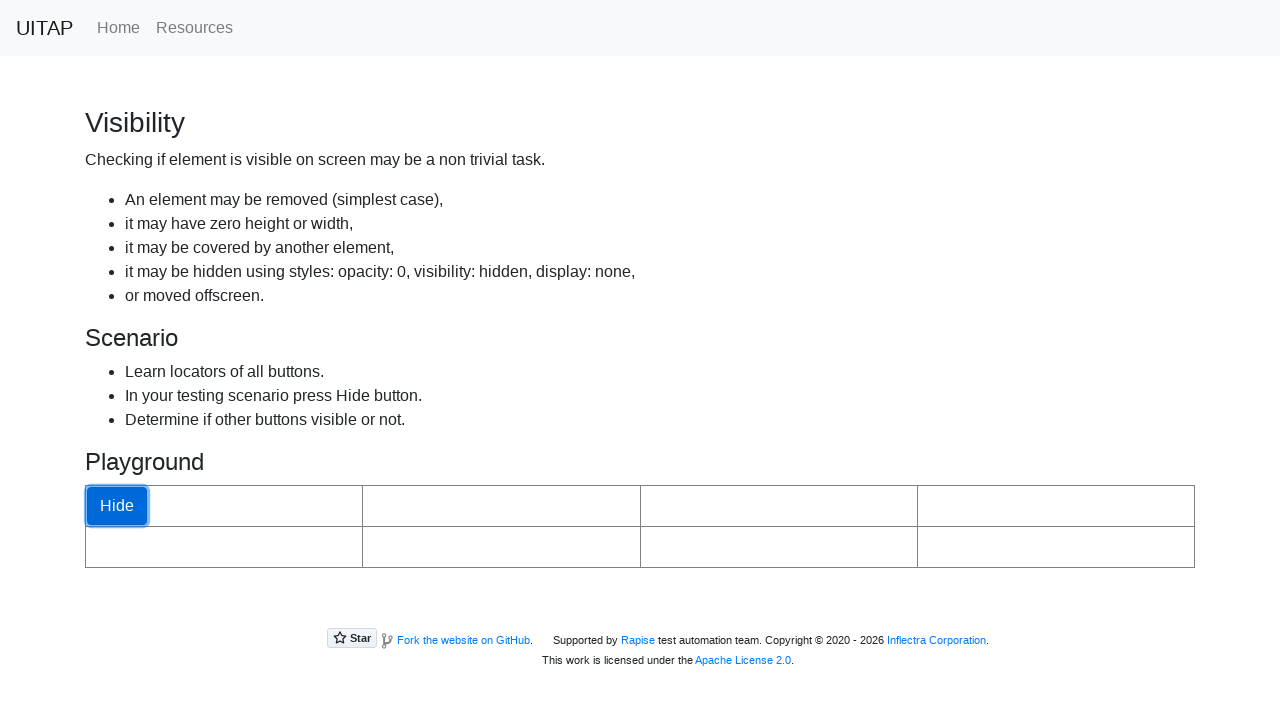